Tests checkout form completion by filling billing address fields (first name, last name, username, email, address), selecting country and state, entering payment details (card name, number, expiration, CVV), and submitting the form.

Starting URL: https://getbootstrap.com/docs/4.0/examples/checkout/

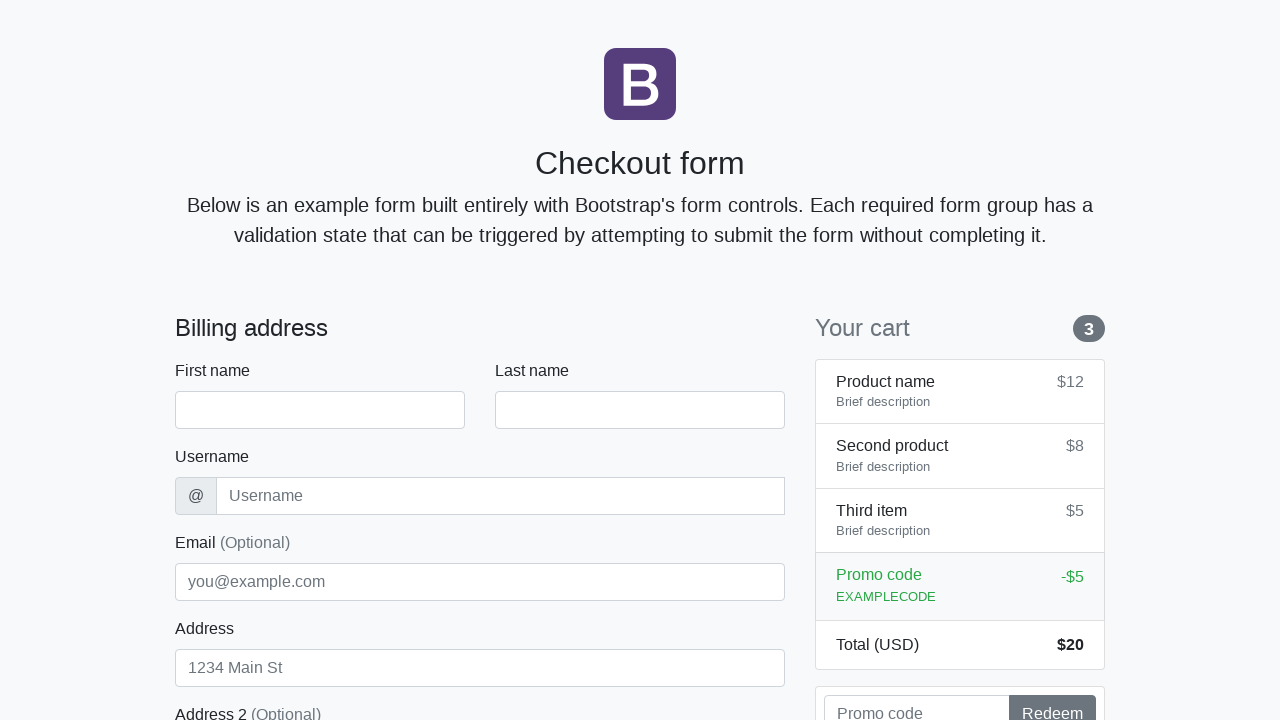

Waited for checkout form to load (firstName field visible)
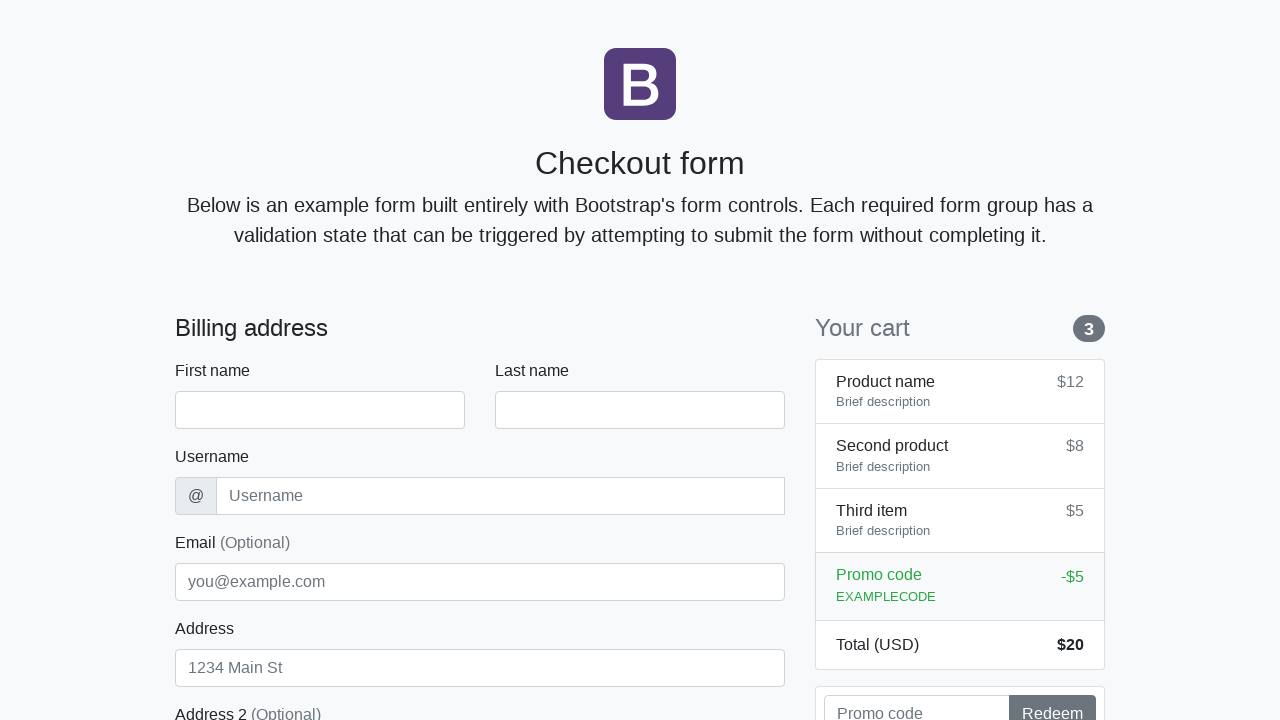

Filled first name field with 'Anton' on #firstName
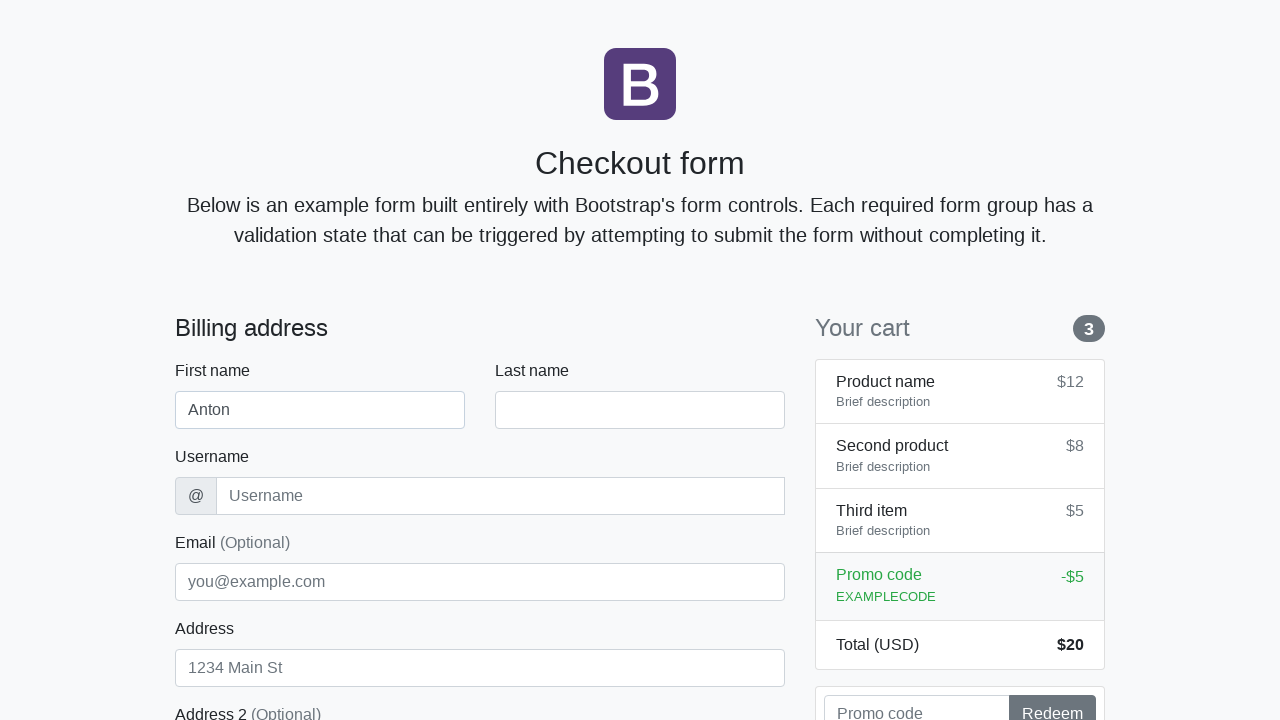

Filled last name field with 'Angelov' on #lastName
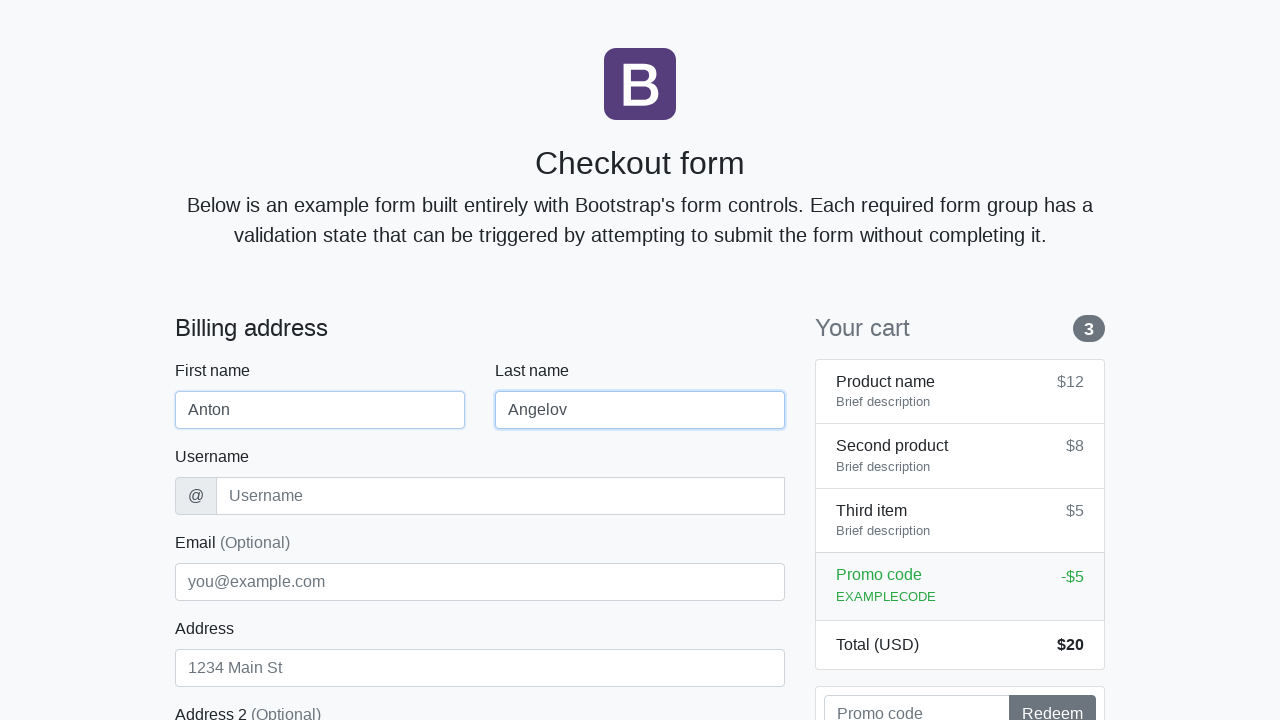

Filled username field with 'angelovstanton' on #username
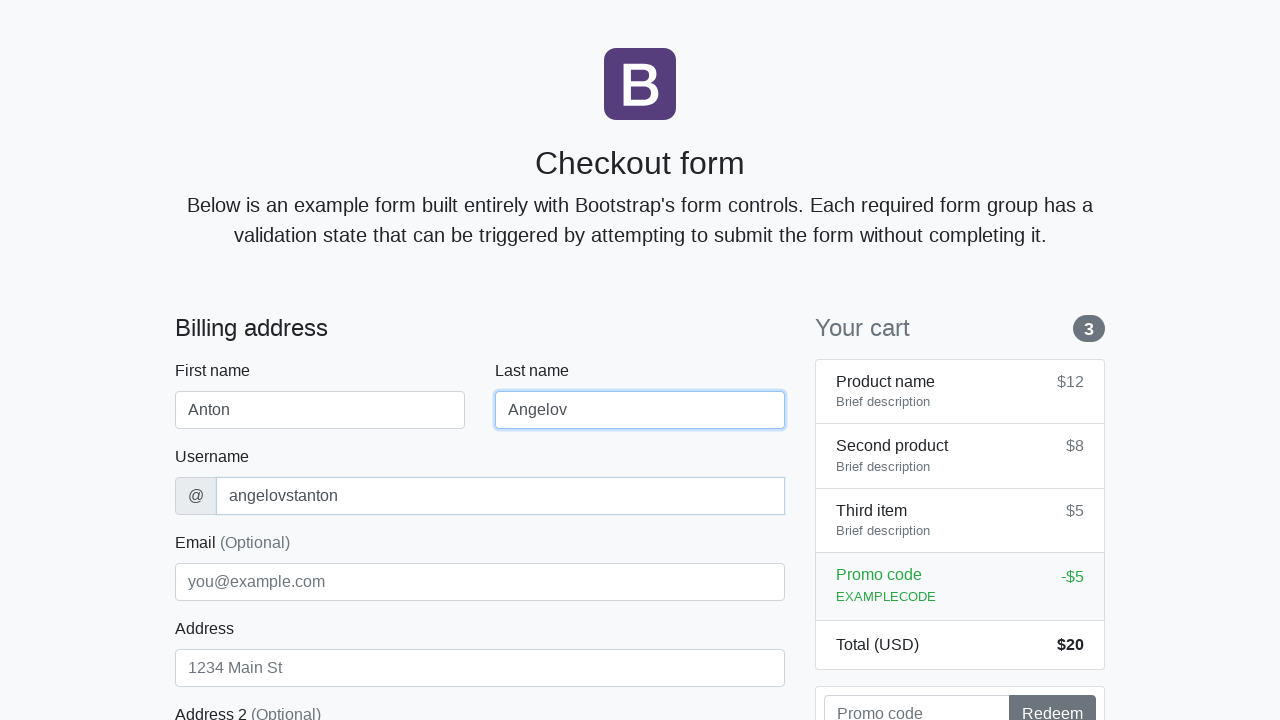

Filled address field with 'Flower Street 76' on #address
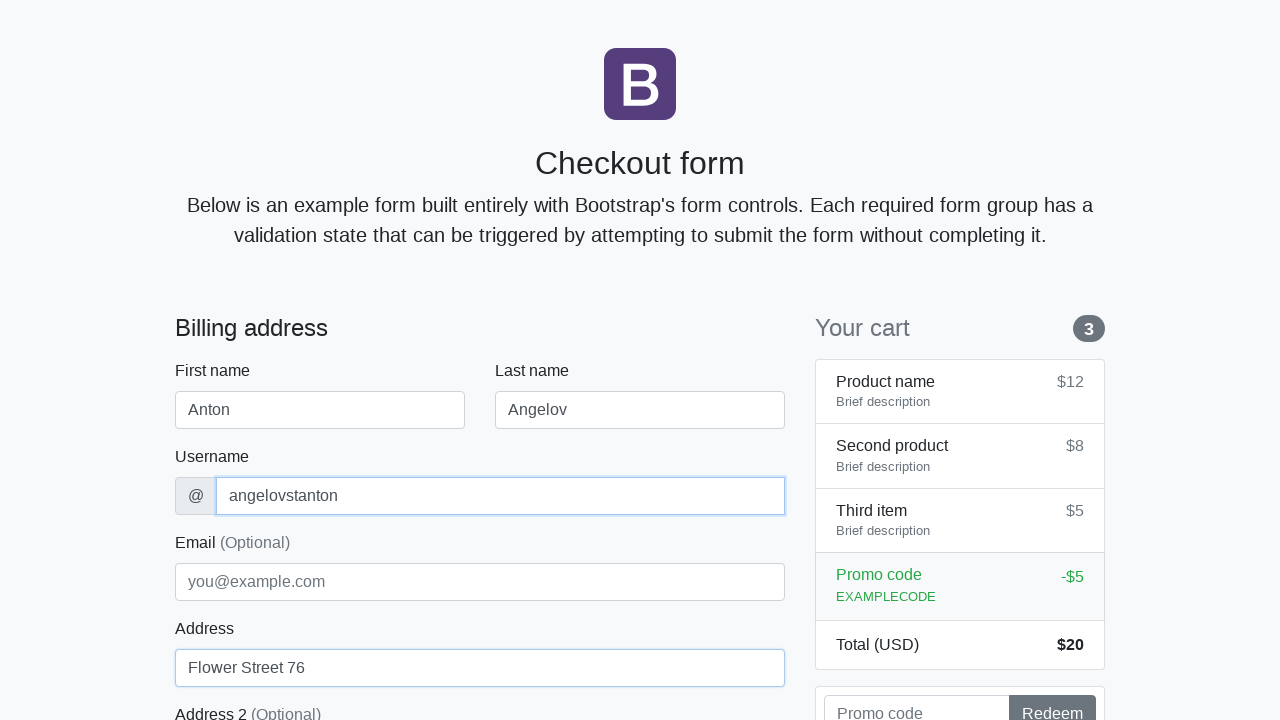

Filled email field with 'george@lambdatest.com' on #email
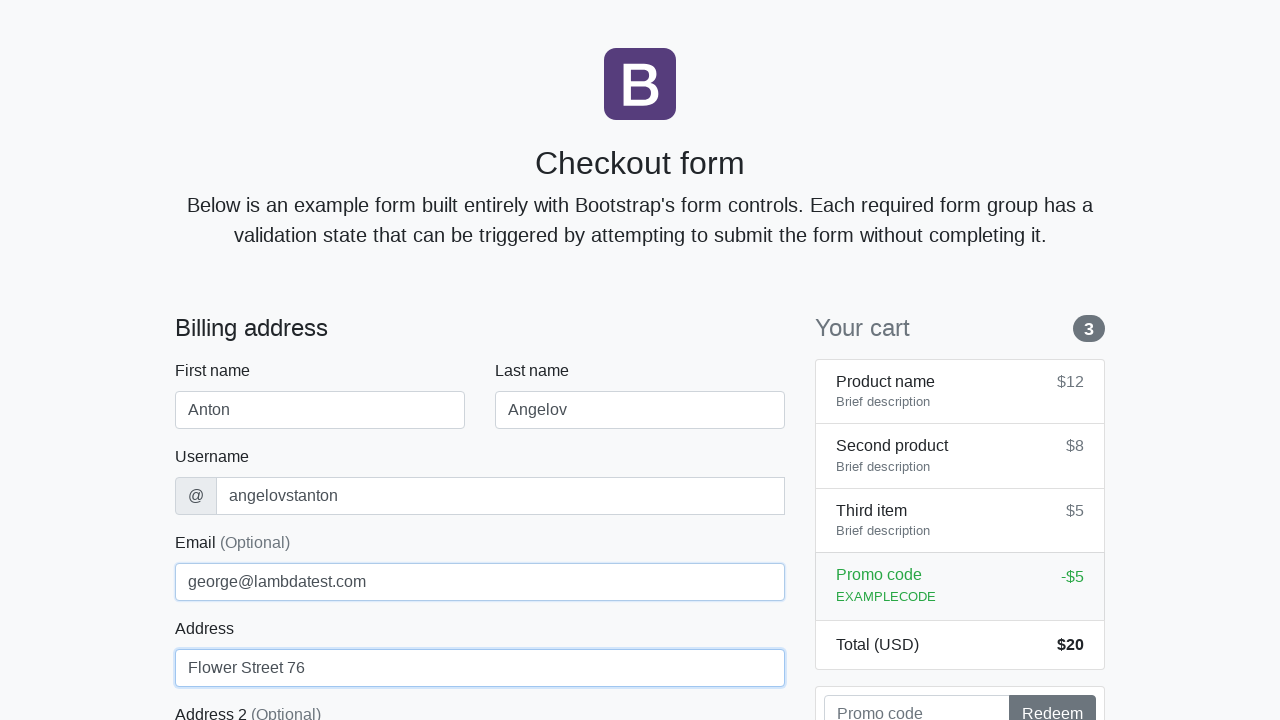

Selected 'United States' from country dropdown on #country
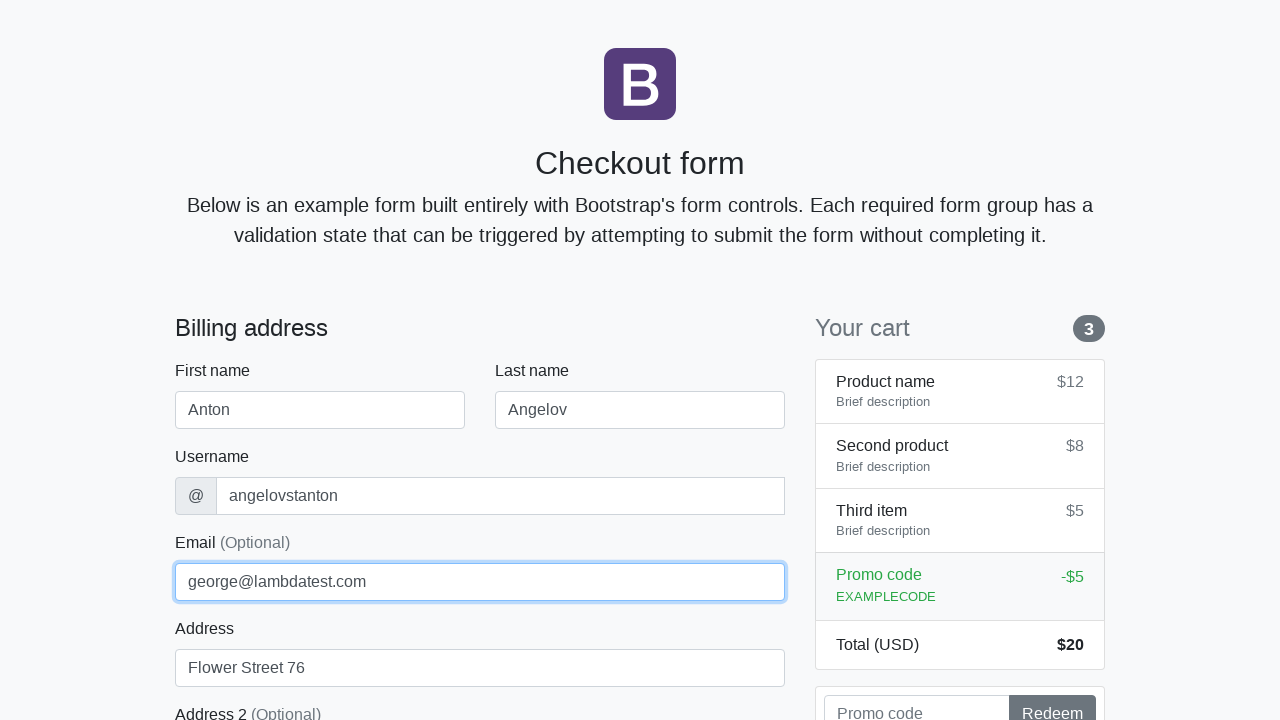

Selected 'California' from state dropdown on #state
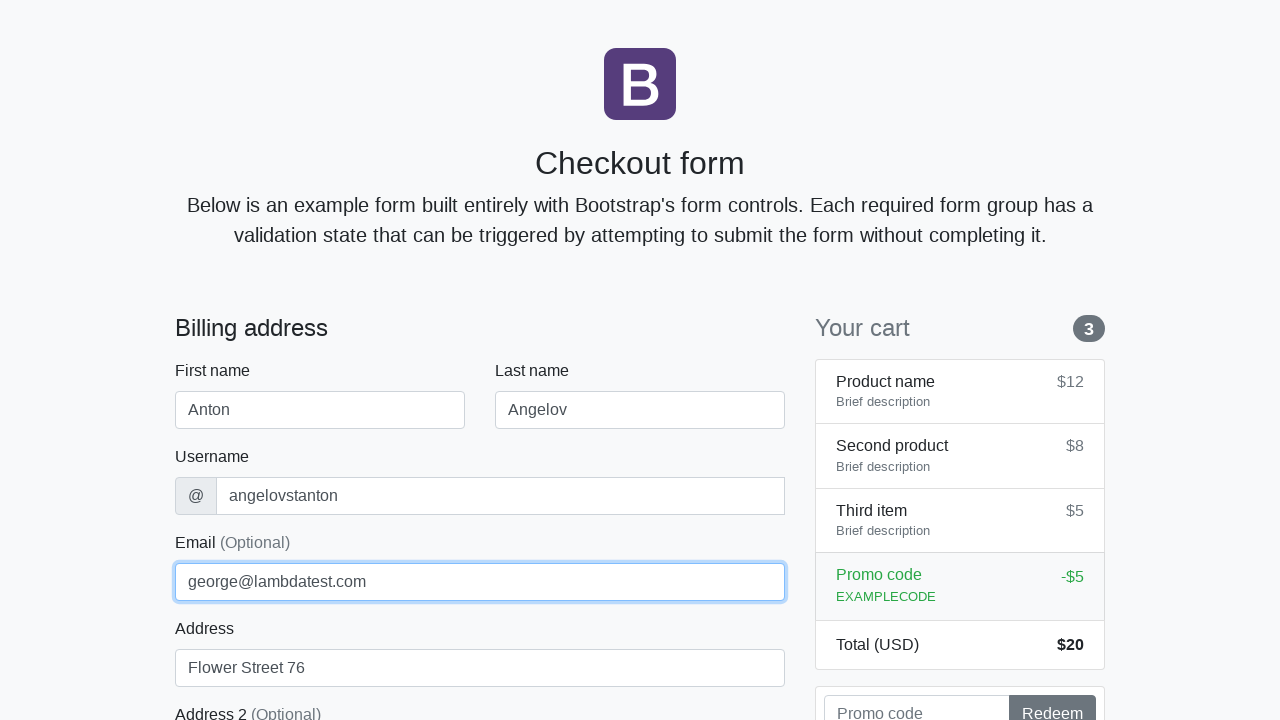

Filled zip code field with '1000' on #zip
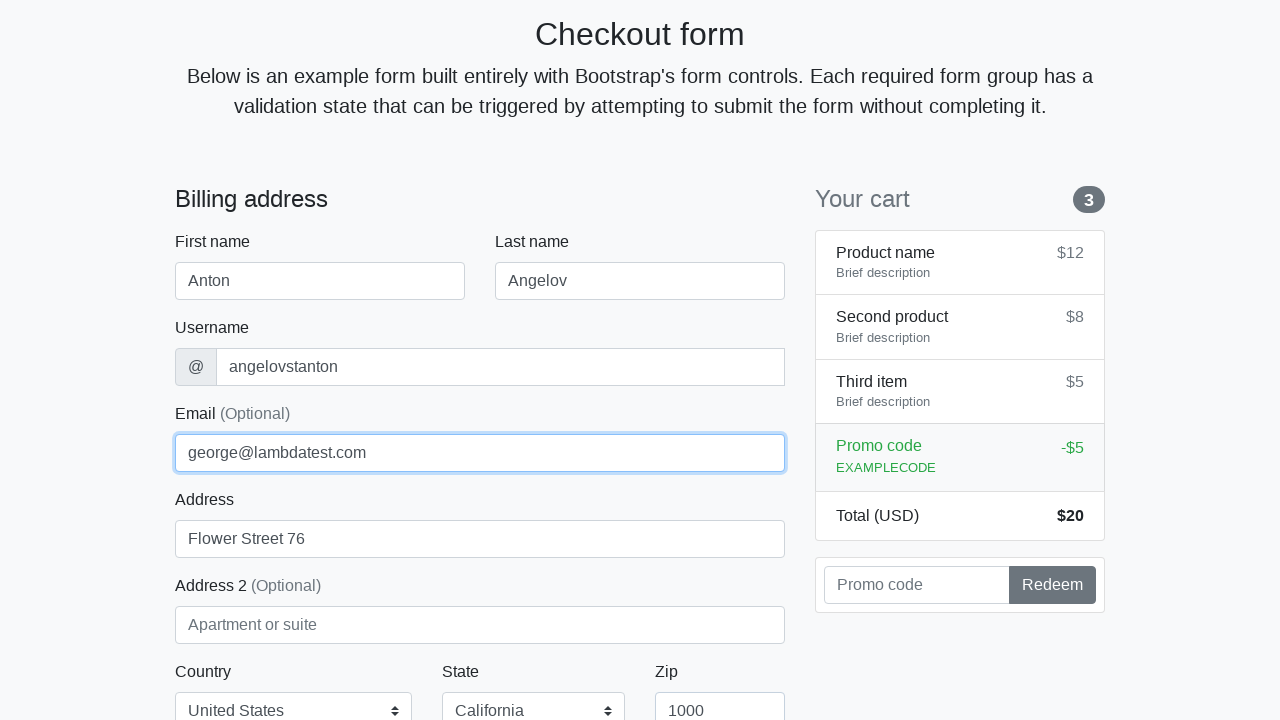

Filled credit card name field with 'Anton Angelov' on #cc-name
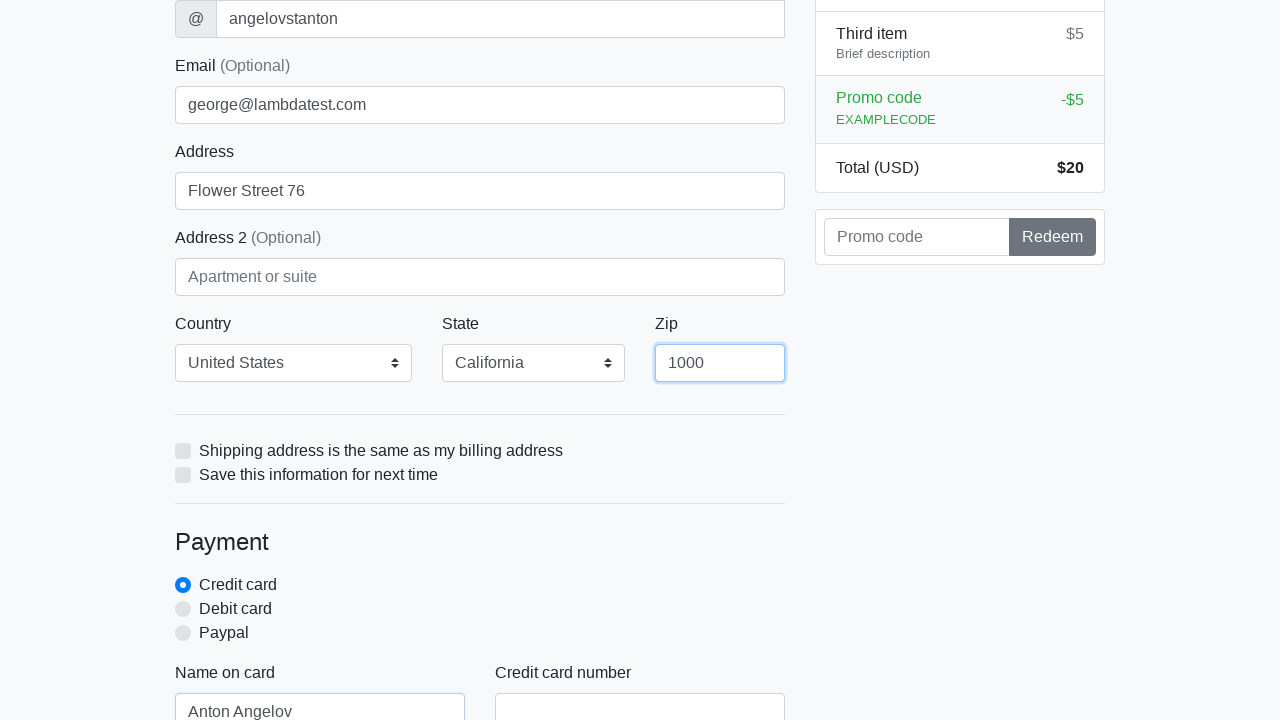

Filled credit card number field with '5610591081018250' on #cc-number
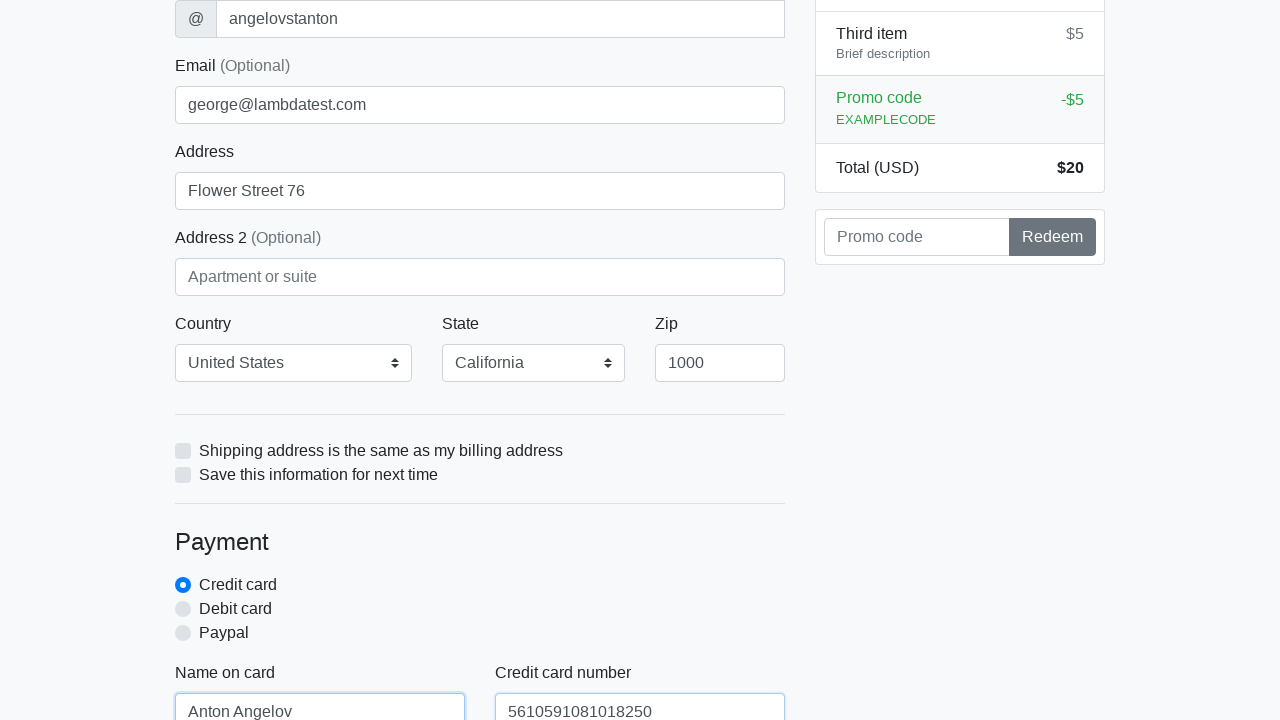

Filled credit card expiration field with '20/10/2020' on #cc-expiration
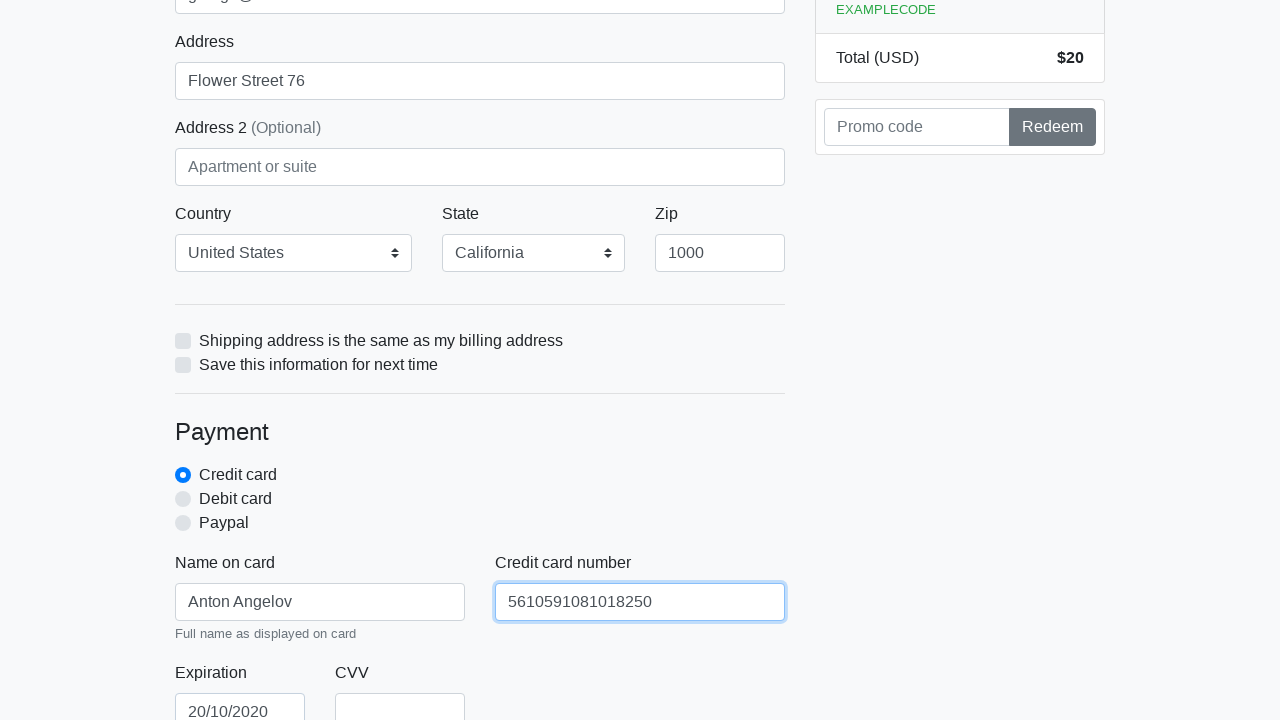

Filled CVV field with '888' on #cc-cvv
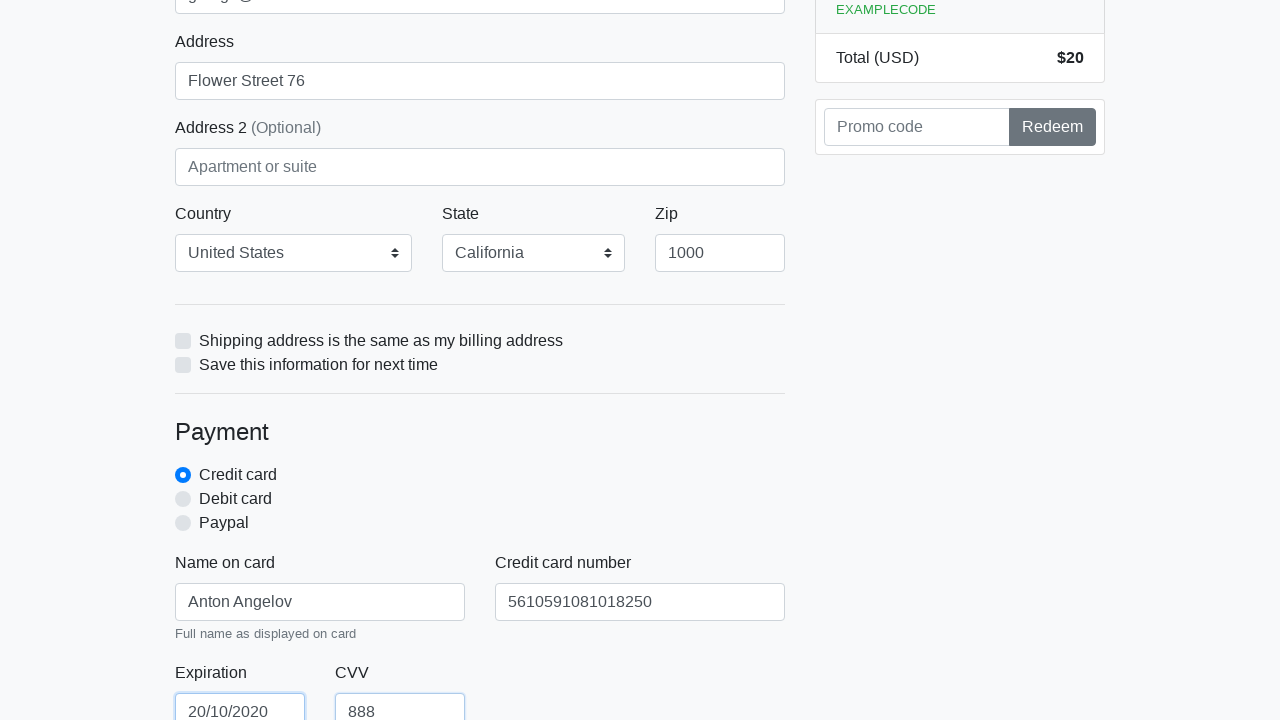

Clicked proceed/submit button to complete checkout at (480, 500) on xpath=/html/body/div/div[2]/div[2]/form/button
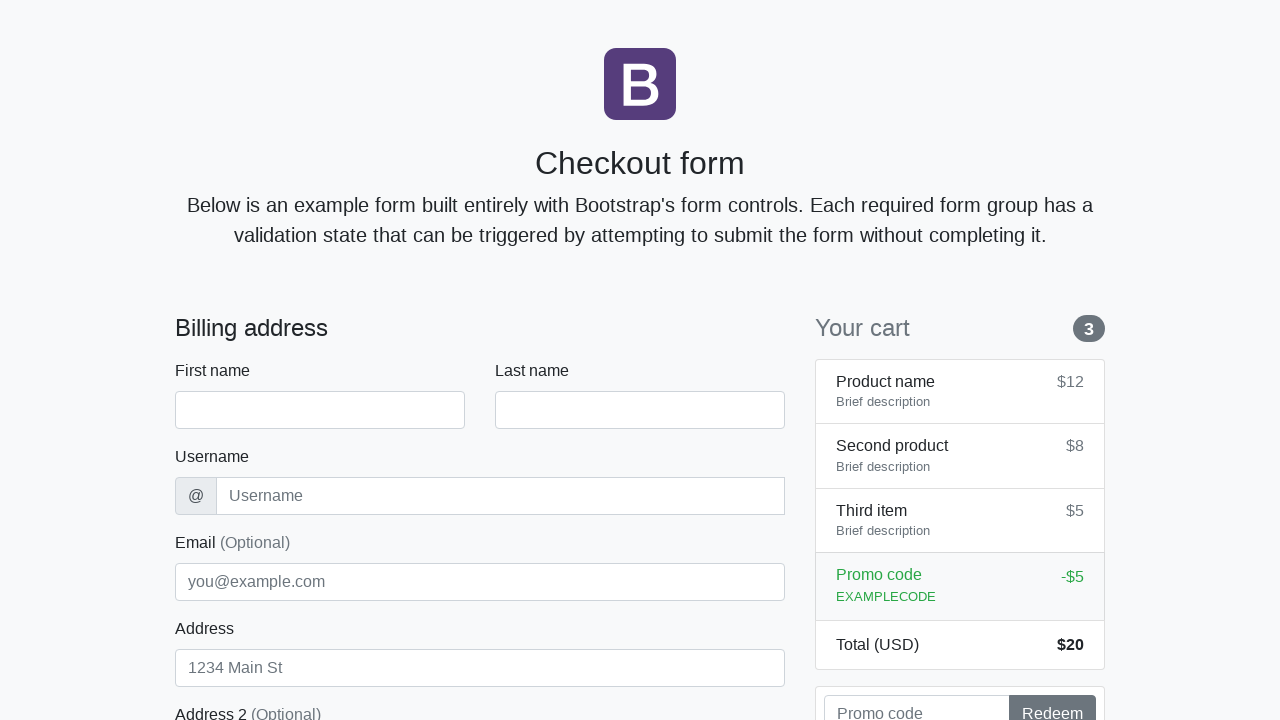

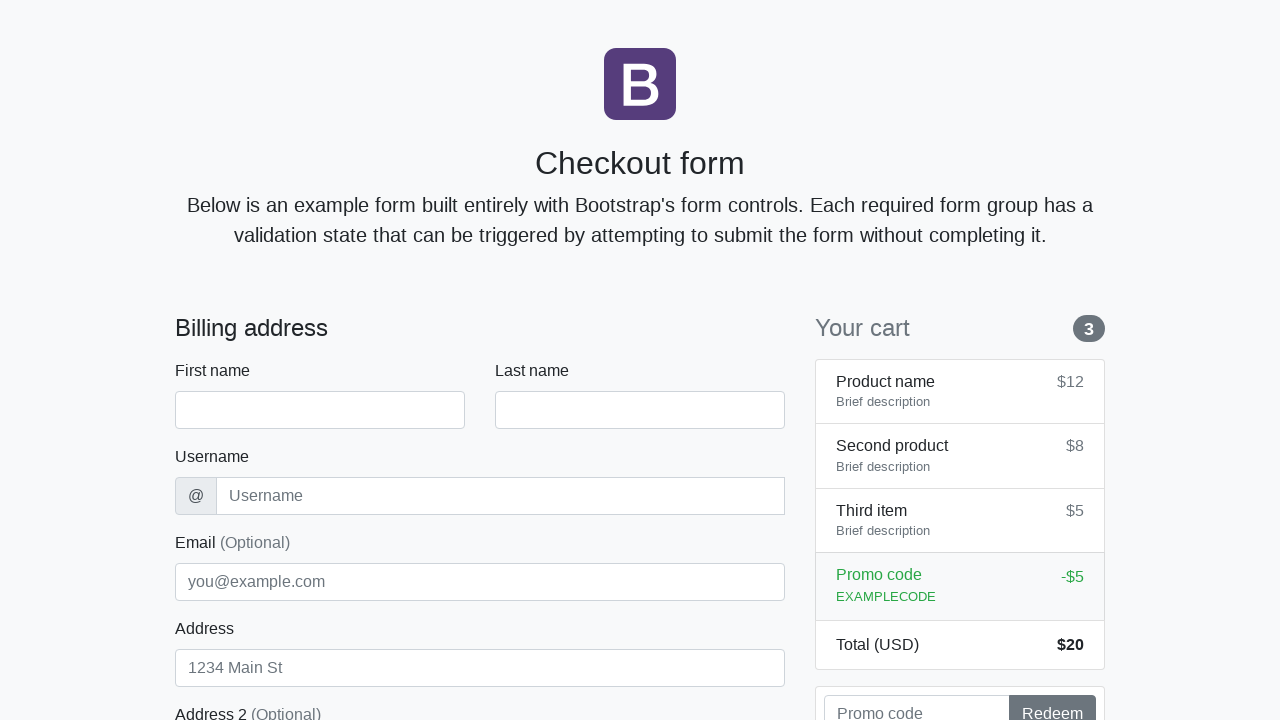